Tests that submitting a valid full name displays the name in the output section

Starting URL: https://demoqa.com/text-box

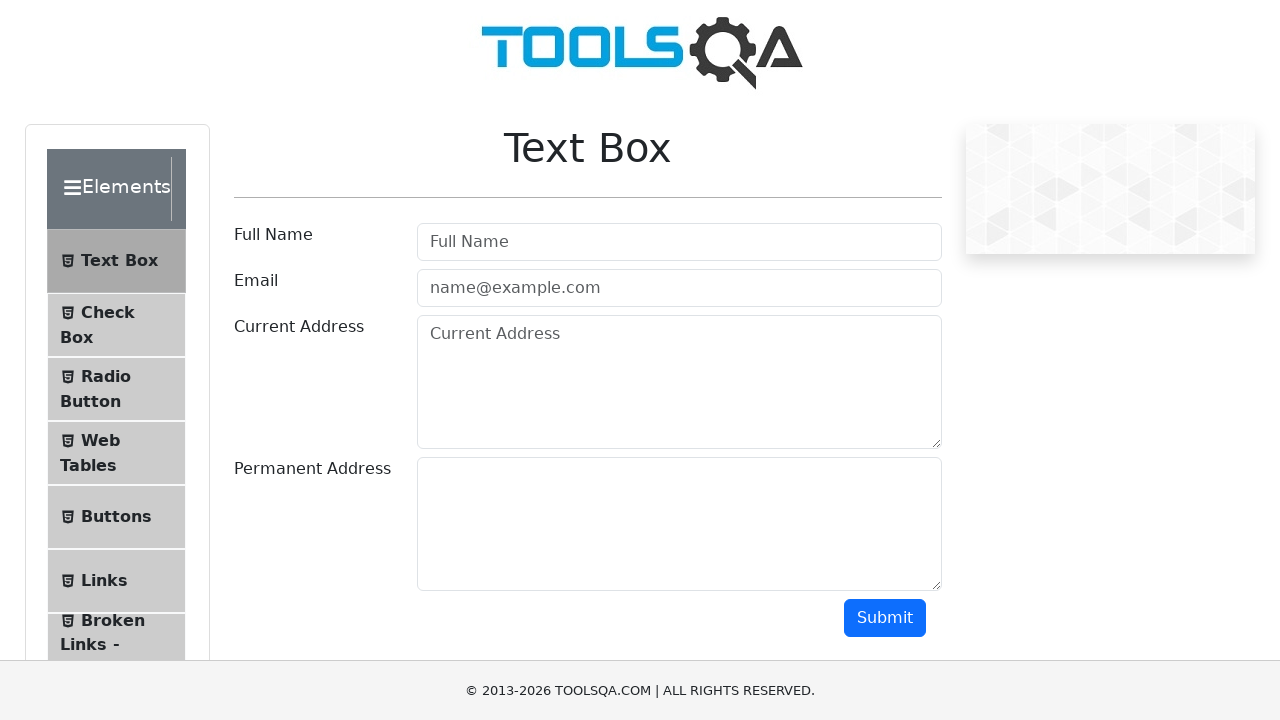

Filled full name field with 'John Smith' on #userName
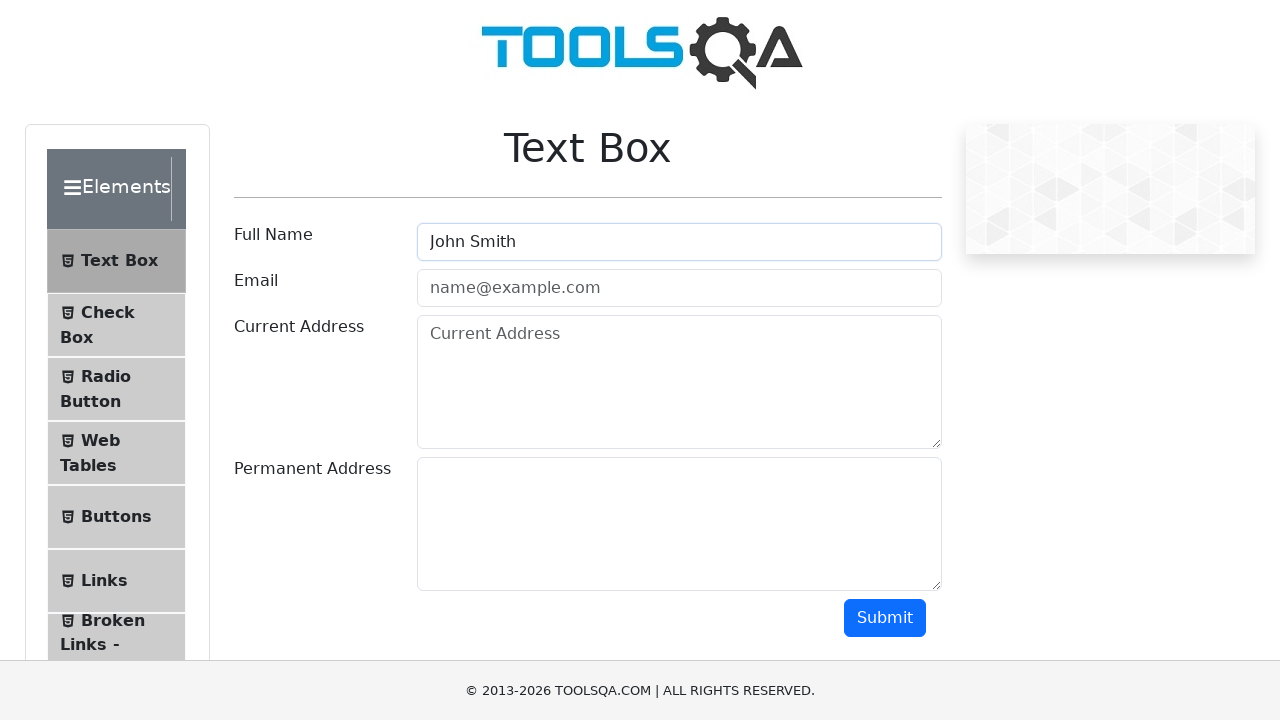

Clicked submit button at (885, 618) on #submit
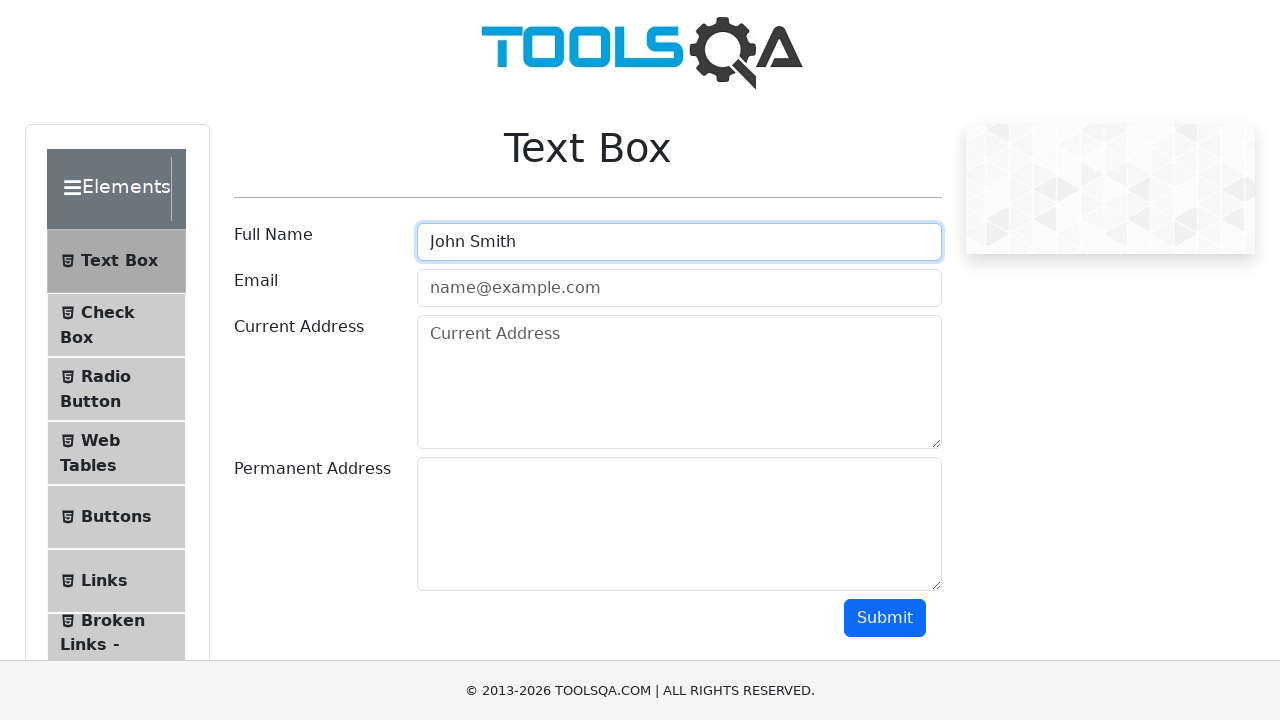

Output name element loaded
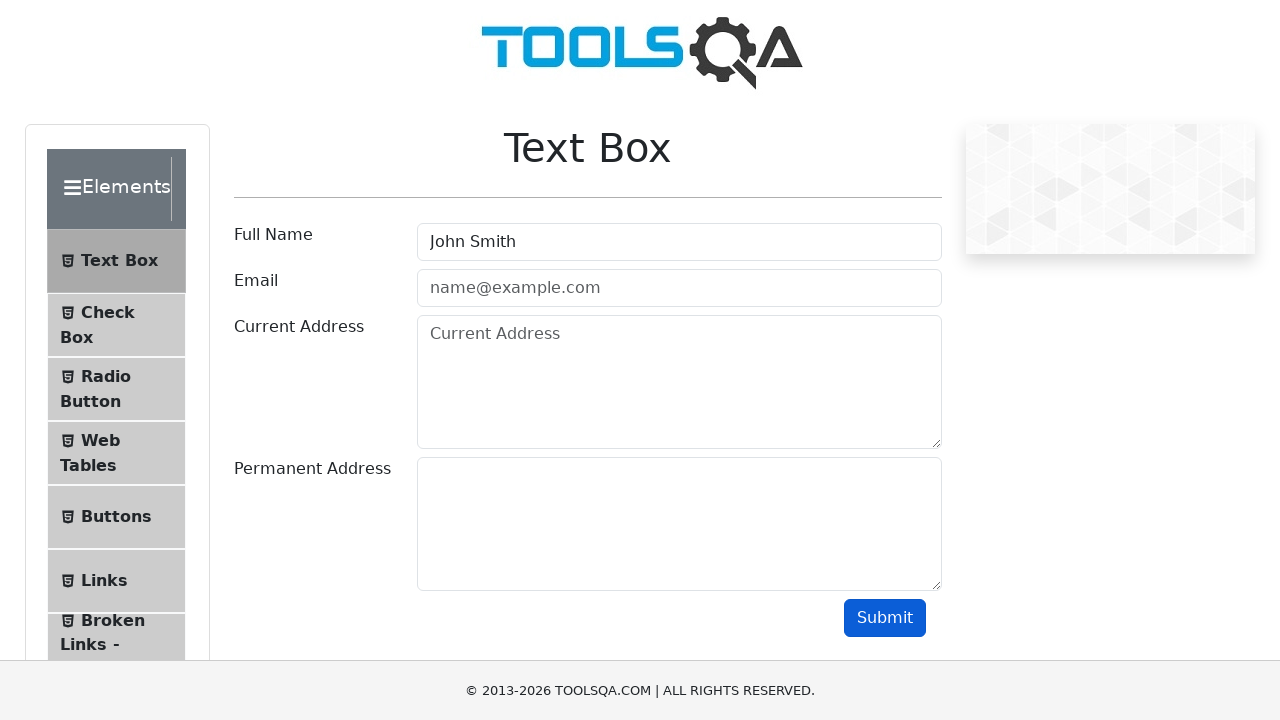

Verified that submitted name 'John Smith' is visible in output section
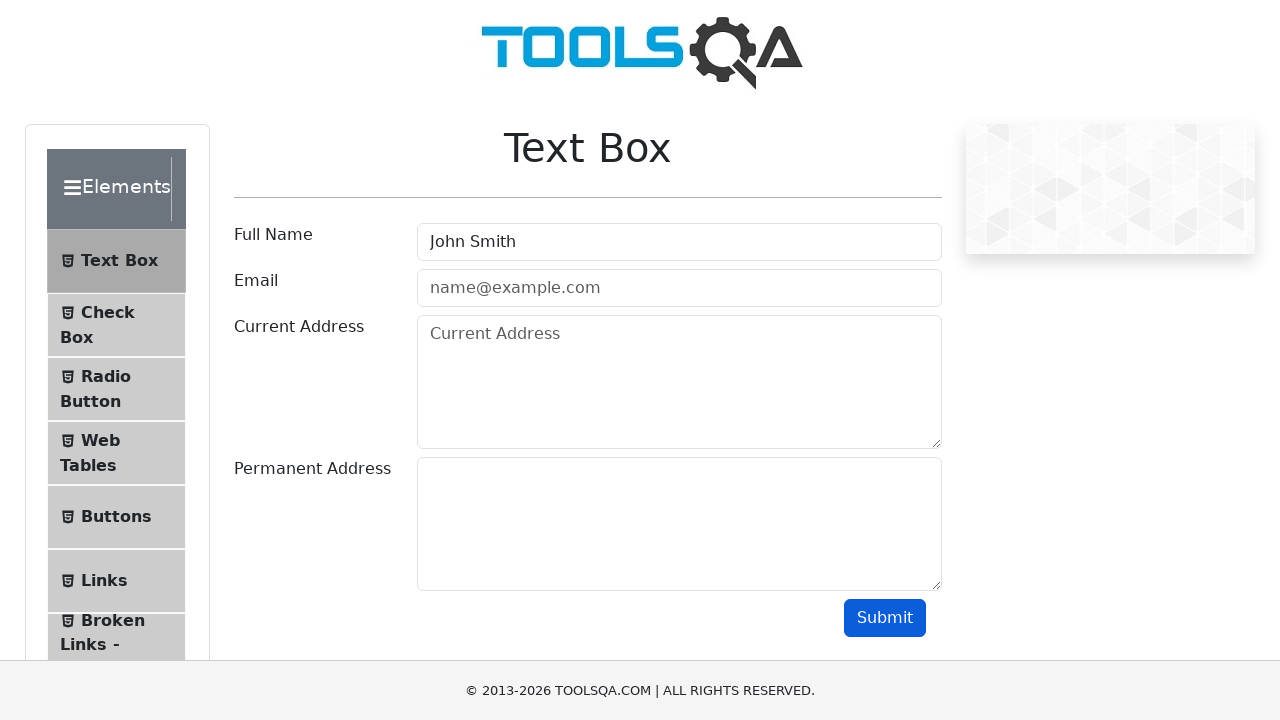

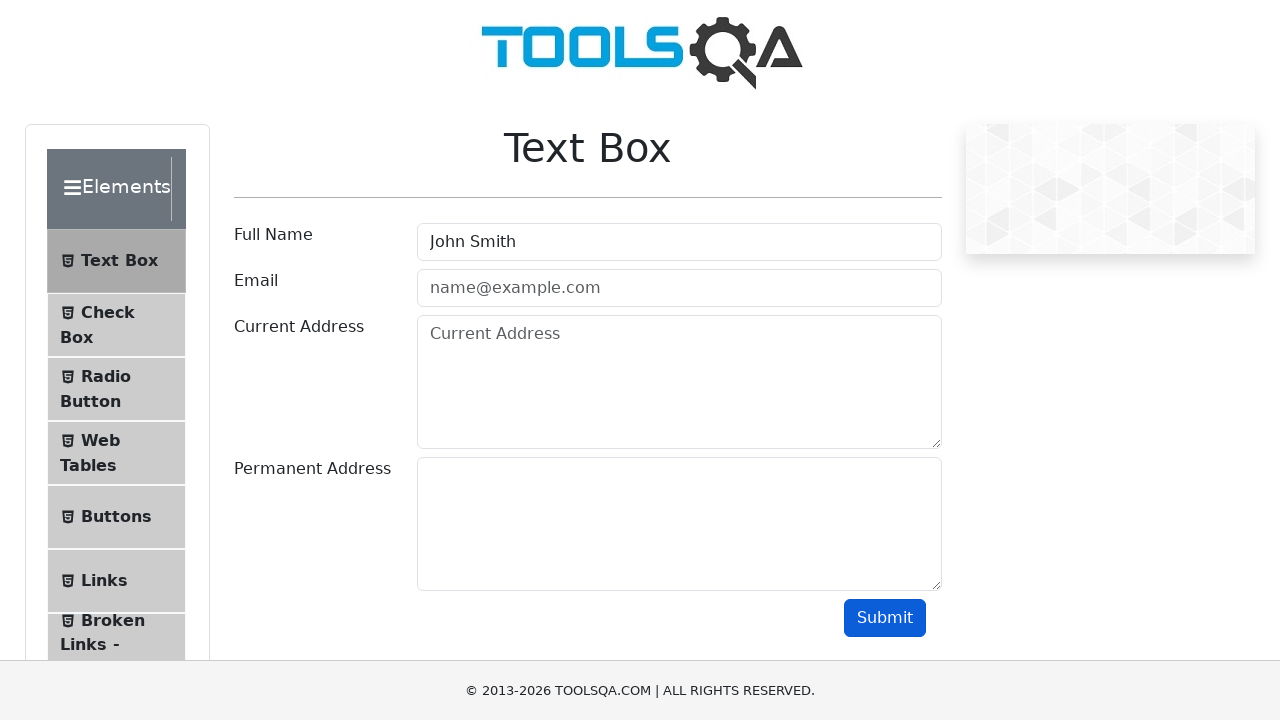